Tests dynamic loading functionality by clicking Start button and verifying Hello World text appears

Starting URL: https://the-internet.herokuapp.com/dynamic_loading/1

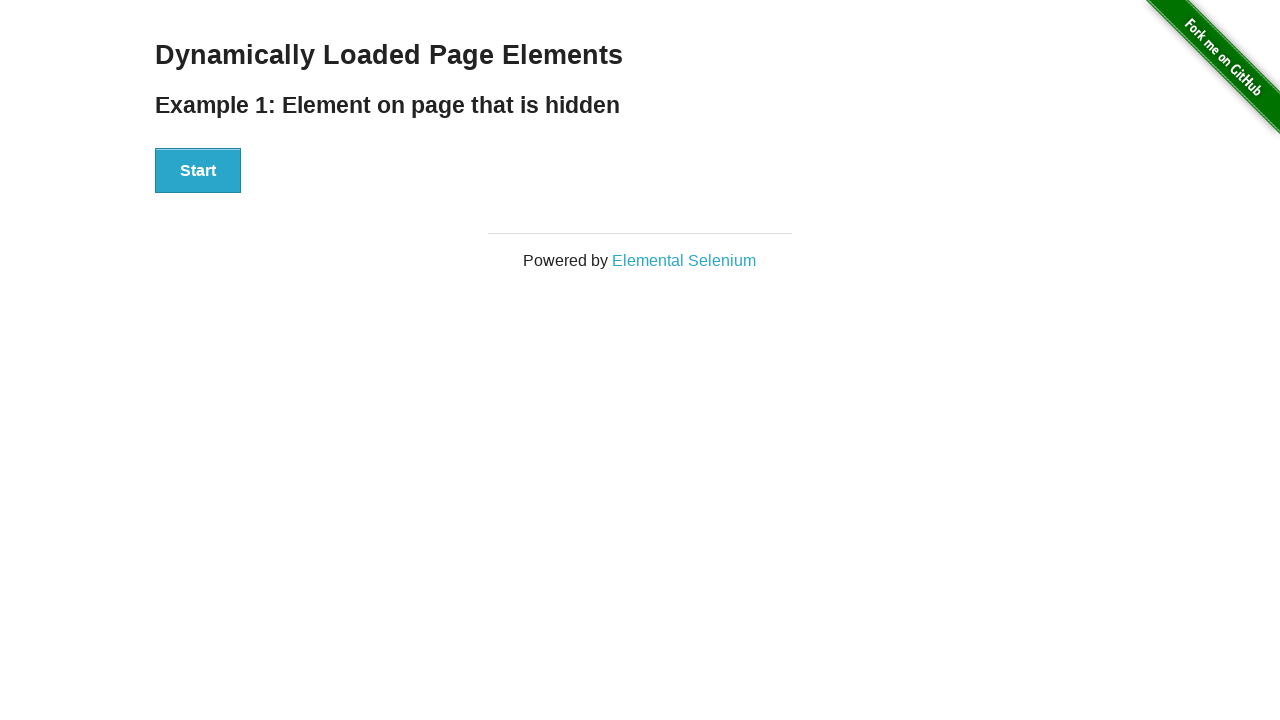

Clicked Start button to initiate dynamic loading at (198, 171) on xpath=//button
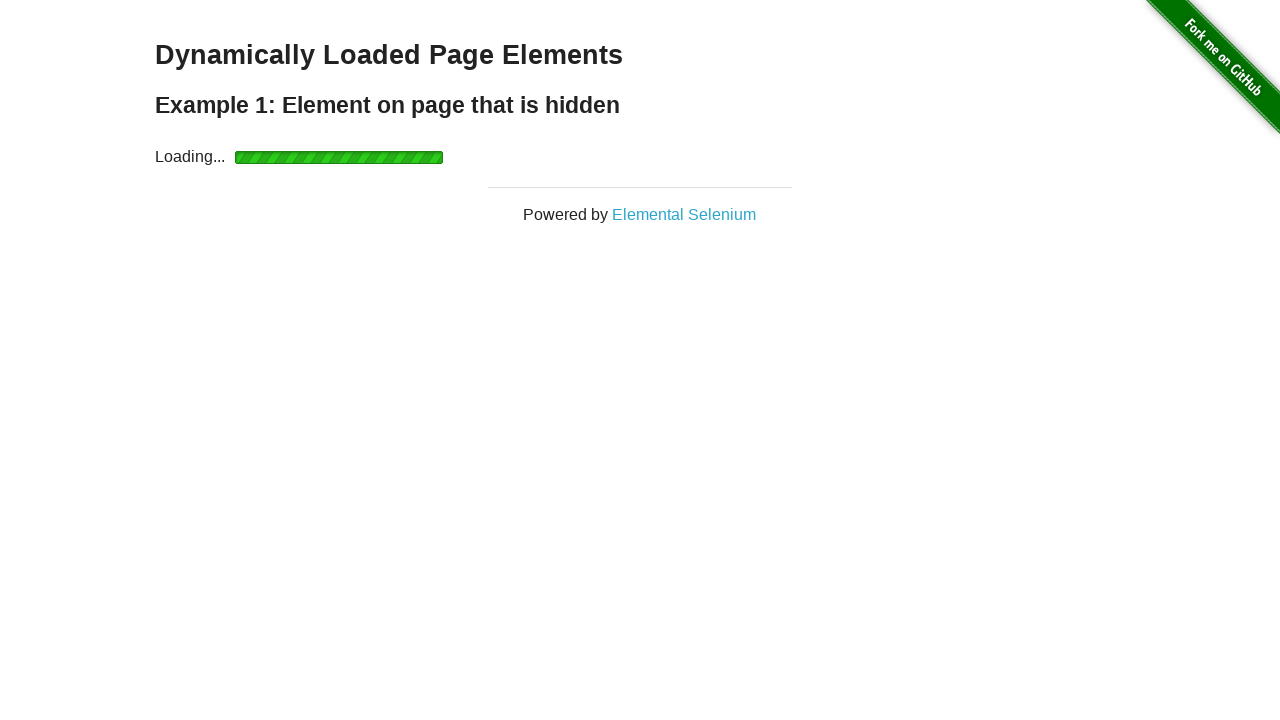

Hello World text appeared and became visible
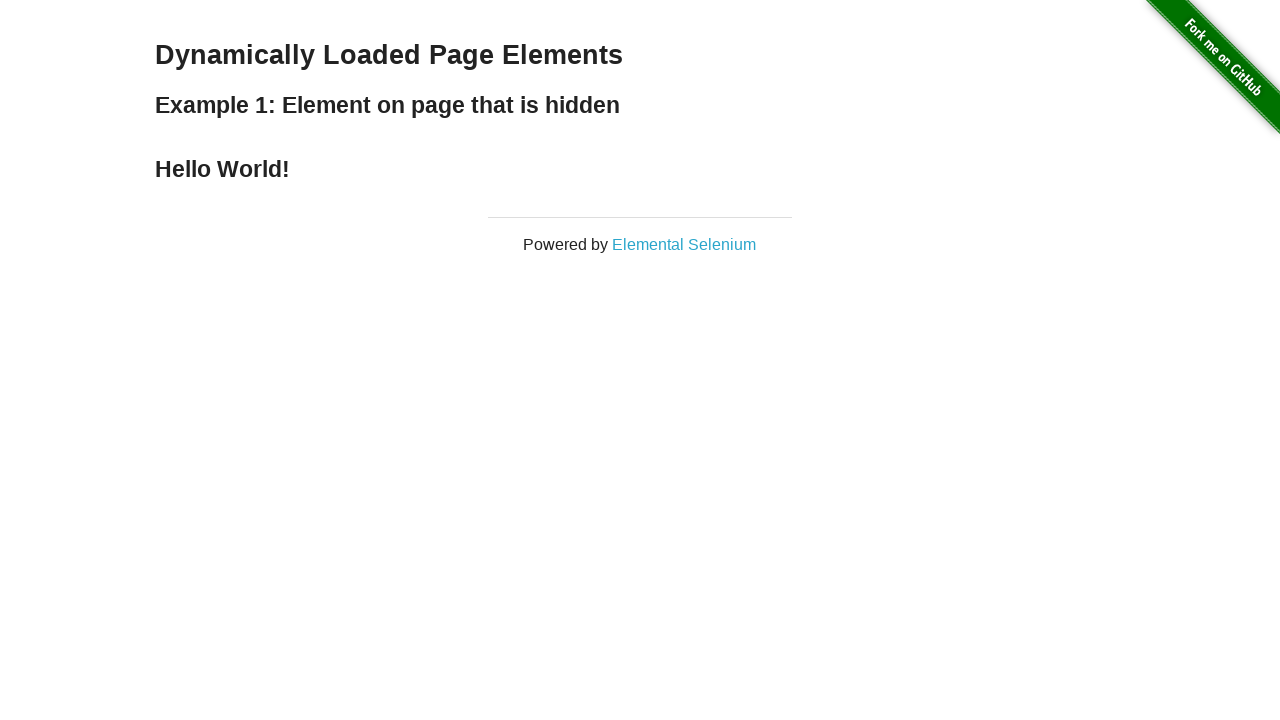

Located Hello World element
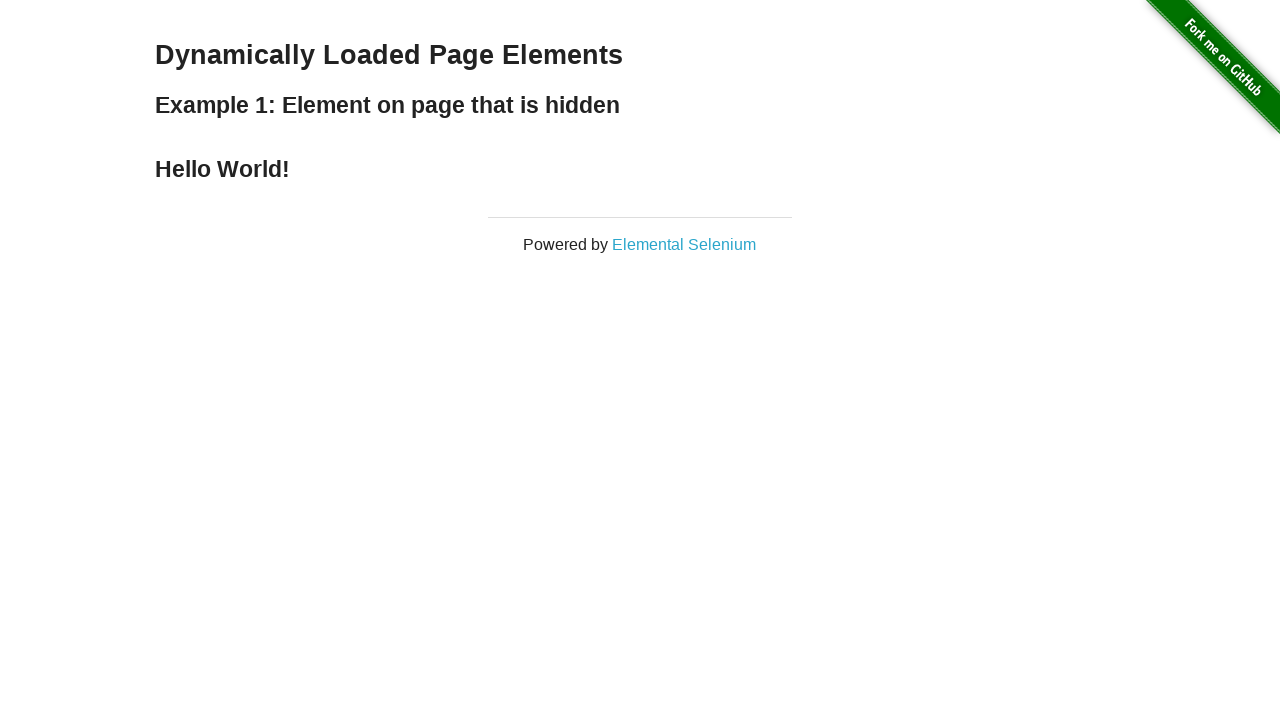

Verified Hello World text content matches expected value
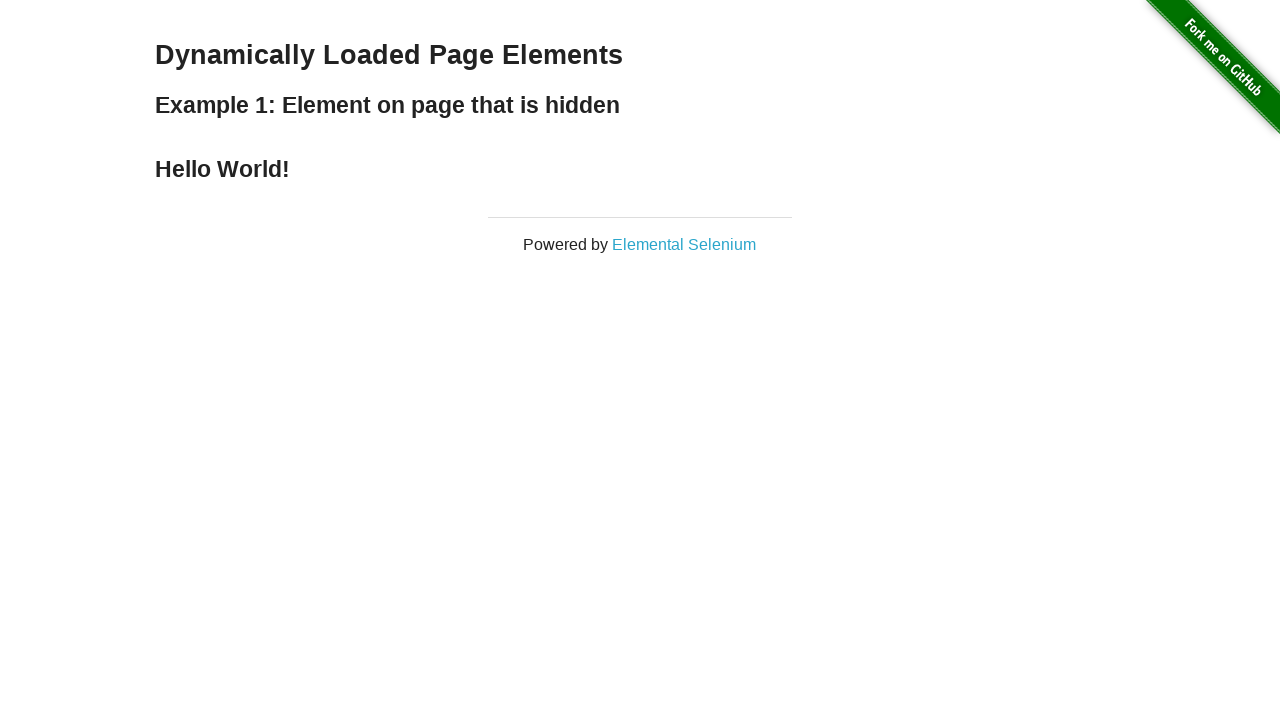

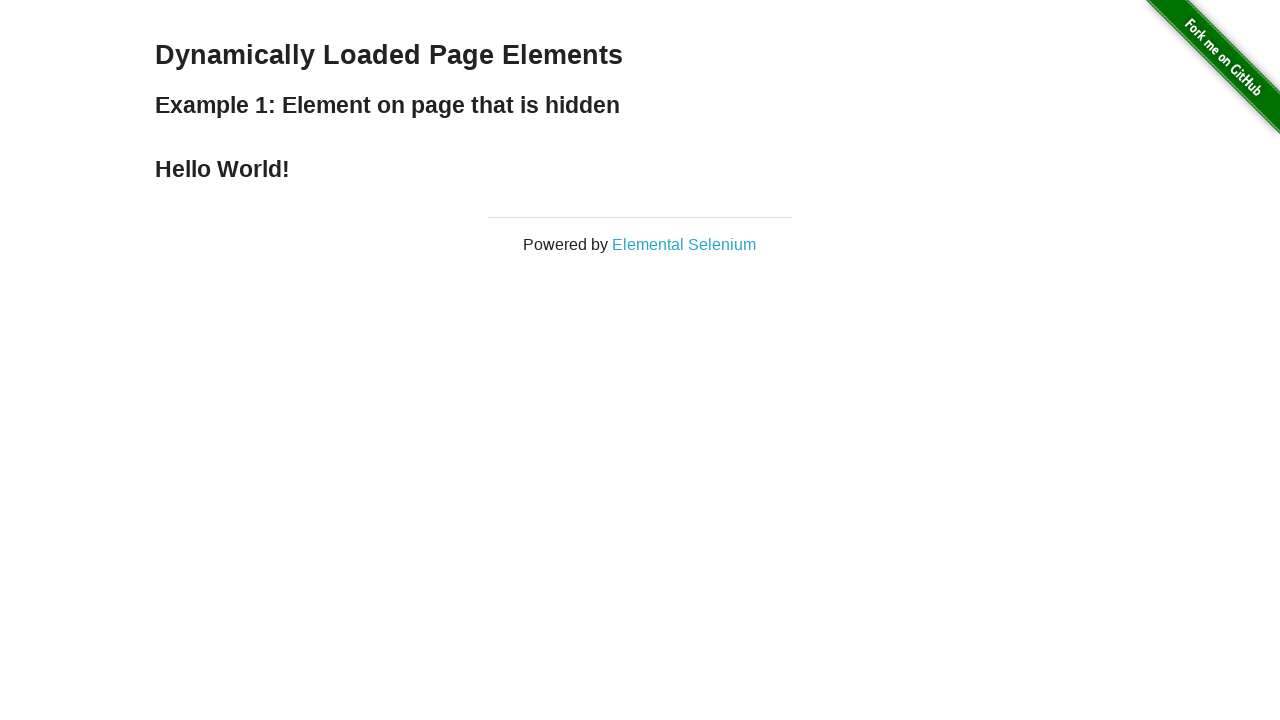